Tests the Indian Railways train search functionality by entering source and destination stations, unchecking date filter, and verifying that train results are displayed

Starting URL: https://erail.in/

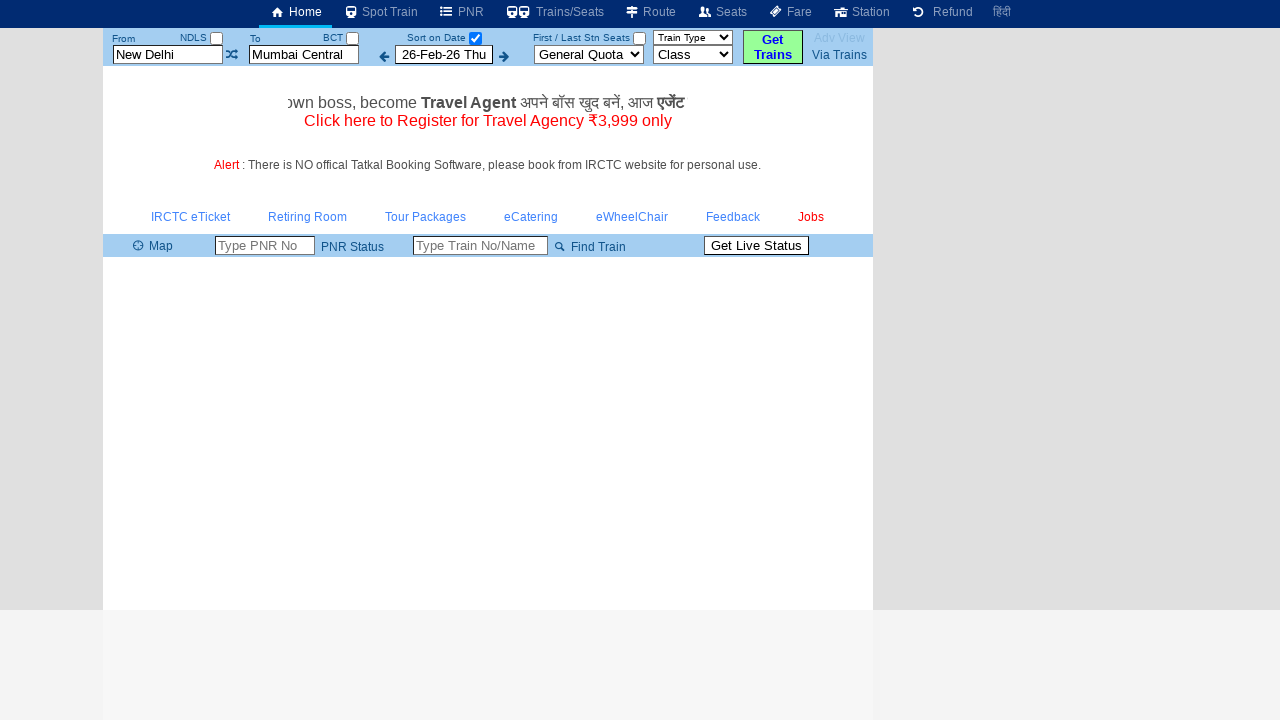

Unchecked the 'Date Only' checkbox at (475, 38) on #chkSelectDateOnly
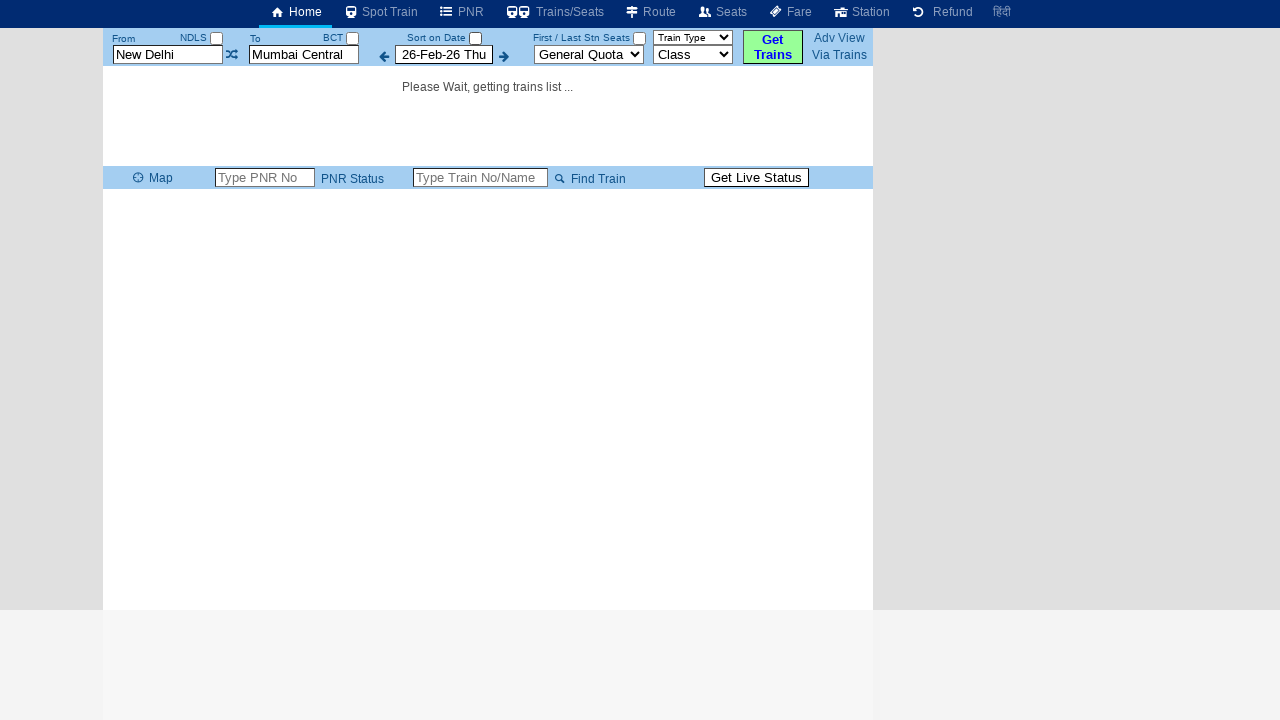

Cleared the source station field on #txtStationFrom
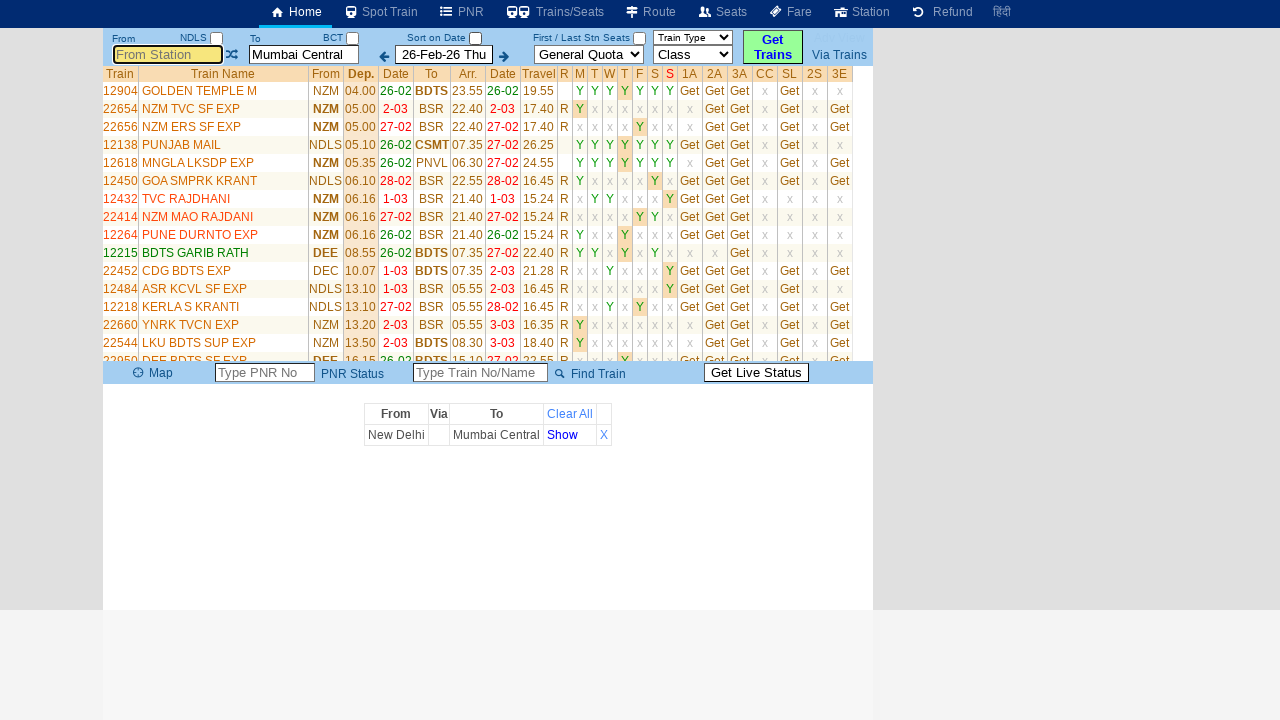

Entered 'MAS' as the source station on #txtStationFrom
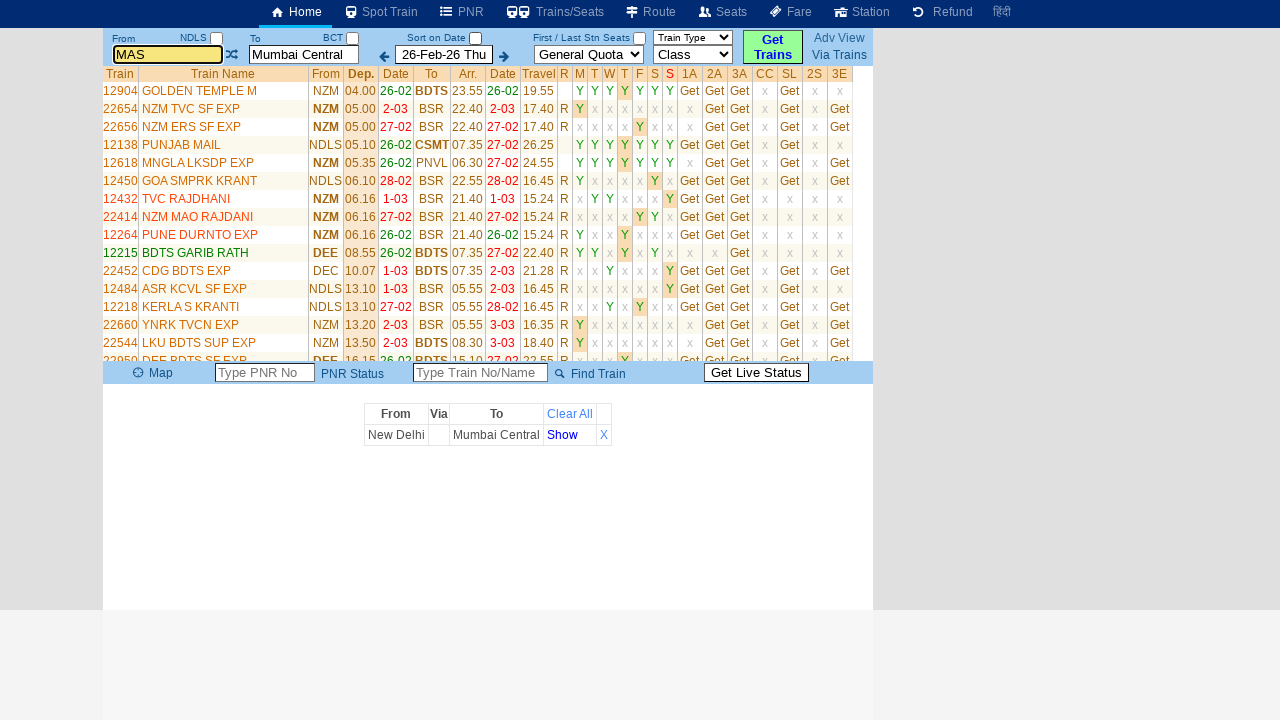

Pressed Tab to move from source station field on #txtStationFrom
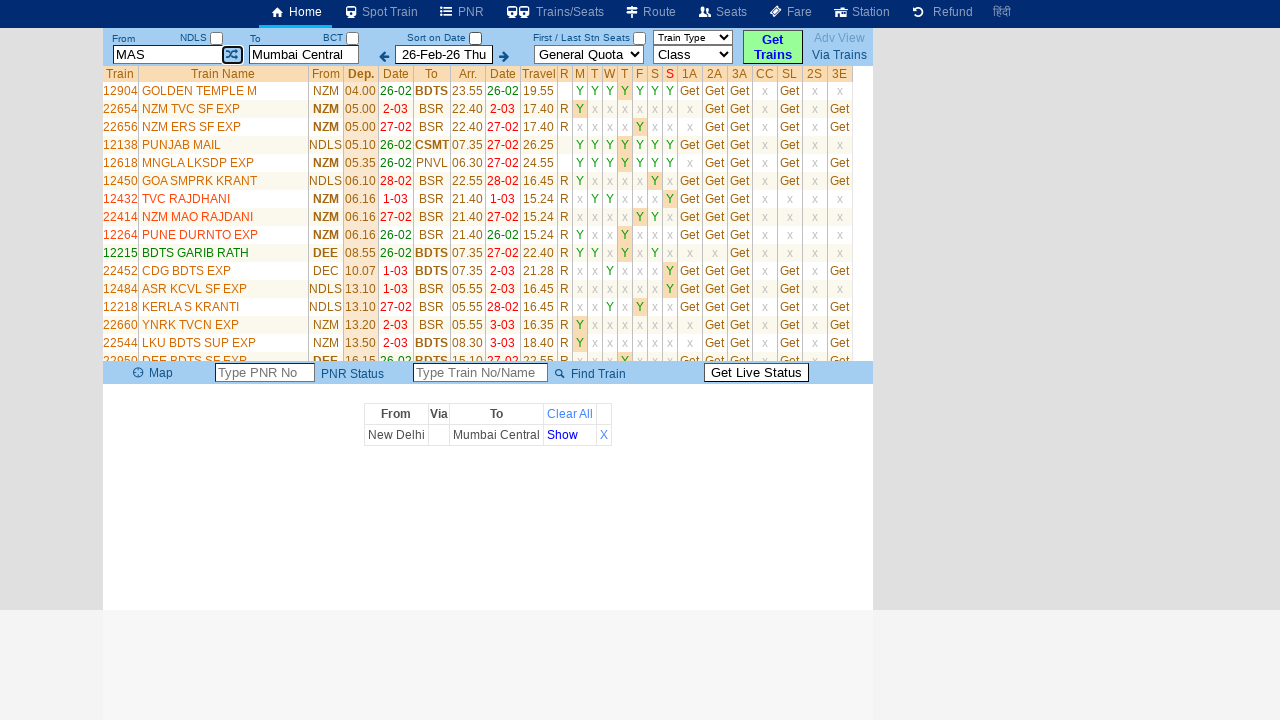

Cleared the destination station field on #txtStationTo
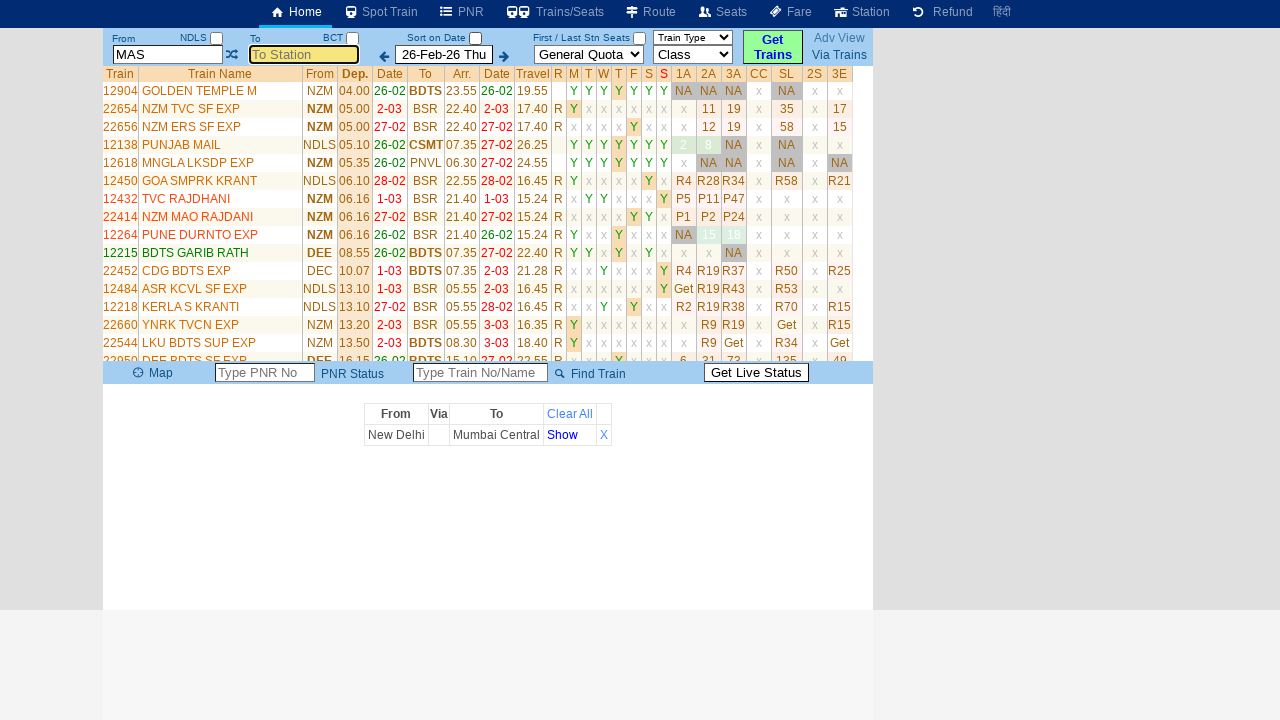

Entered 'SRC' as the destination station on #txtStationTo
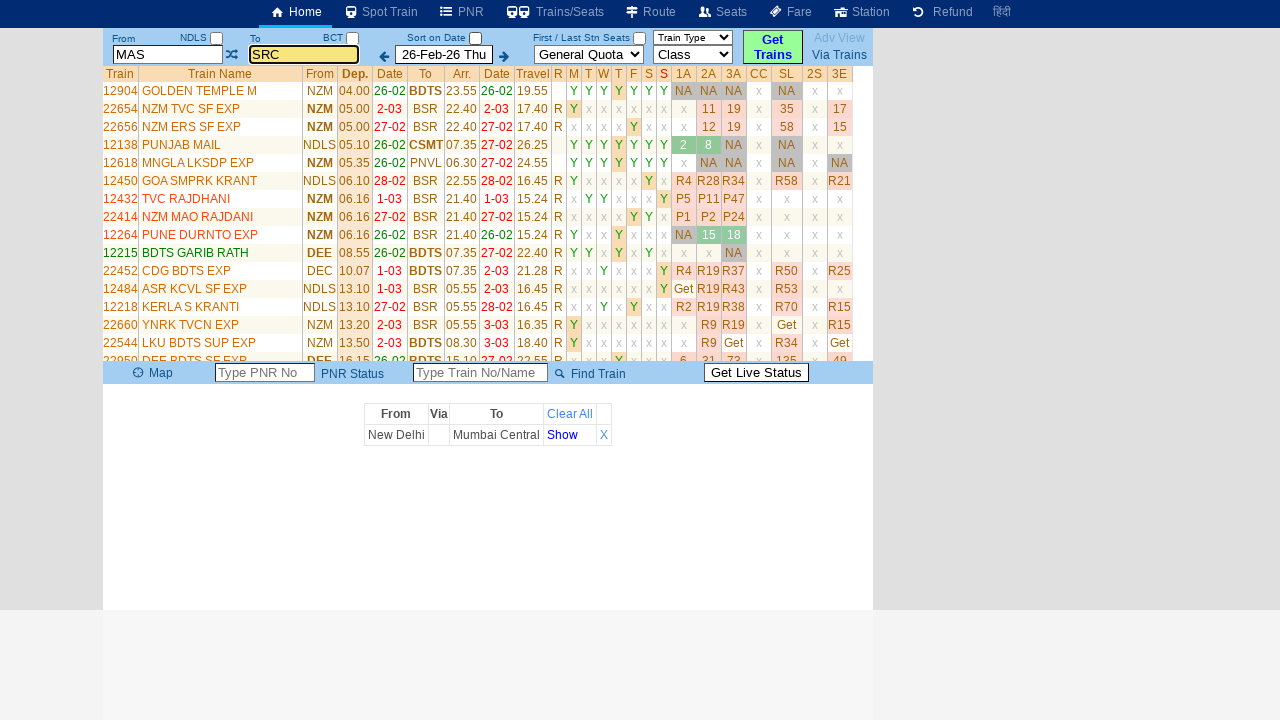

Pressed Tab to move from destination station field on #txtStationTo
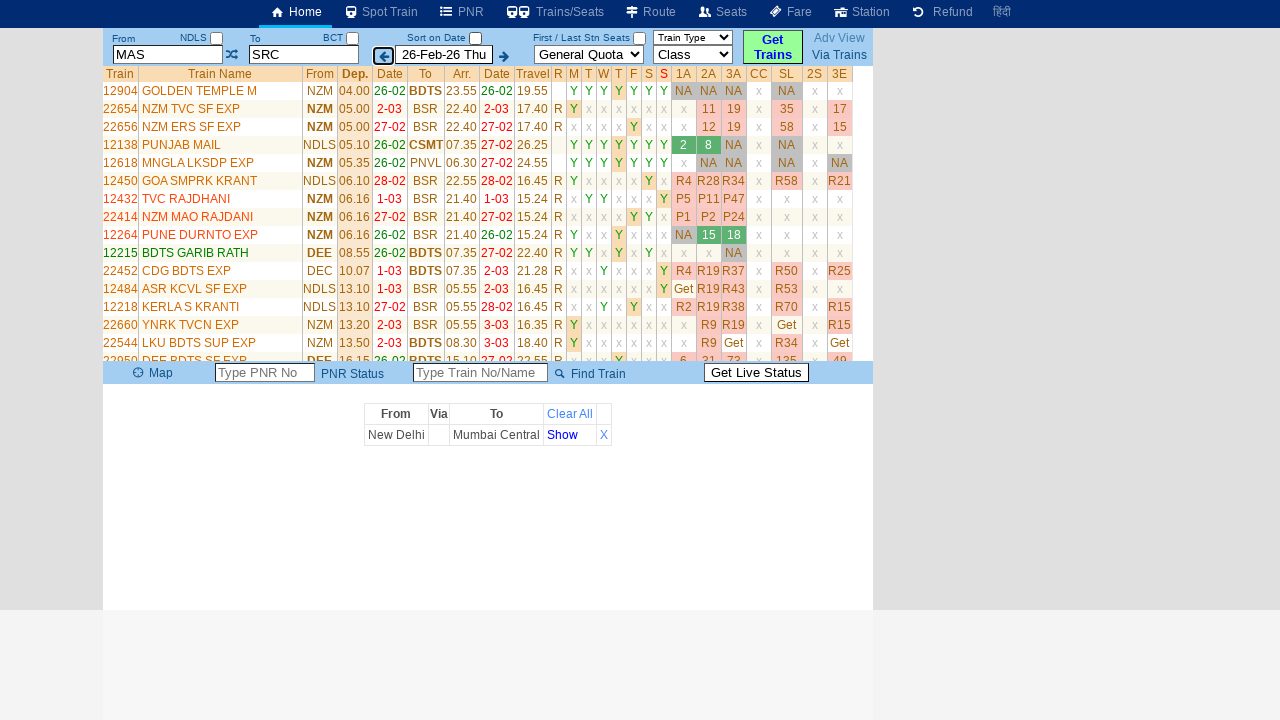

Train results table loaded successfully
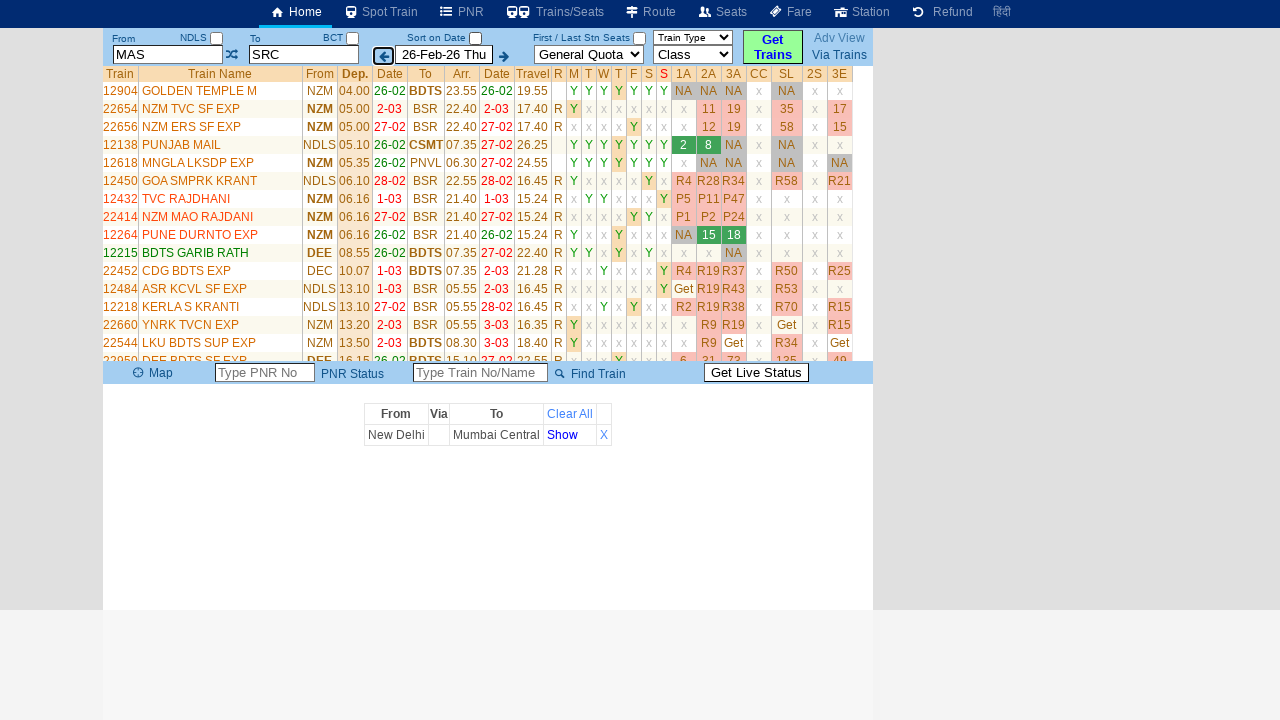

Located the train results table
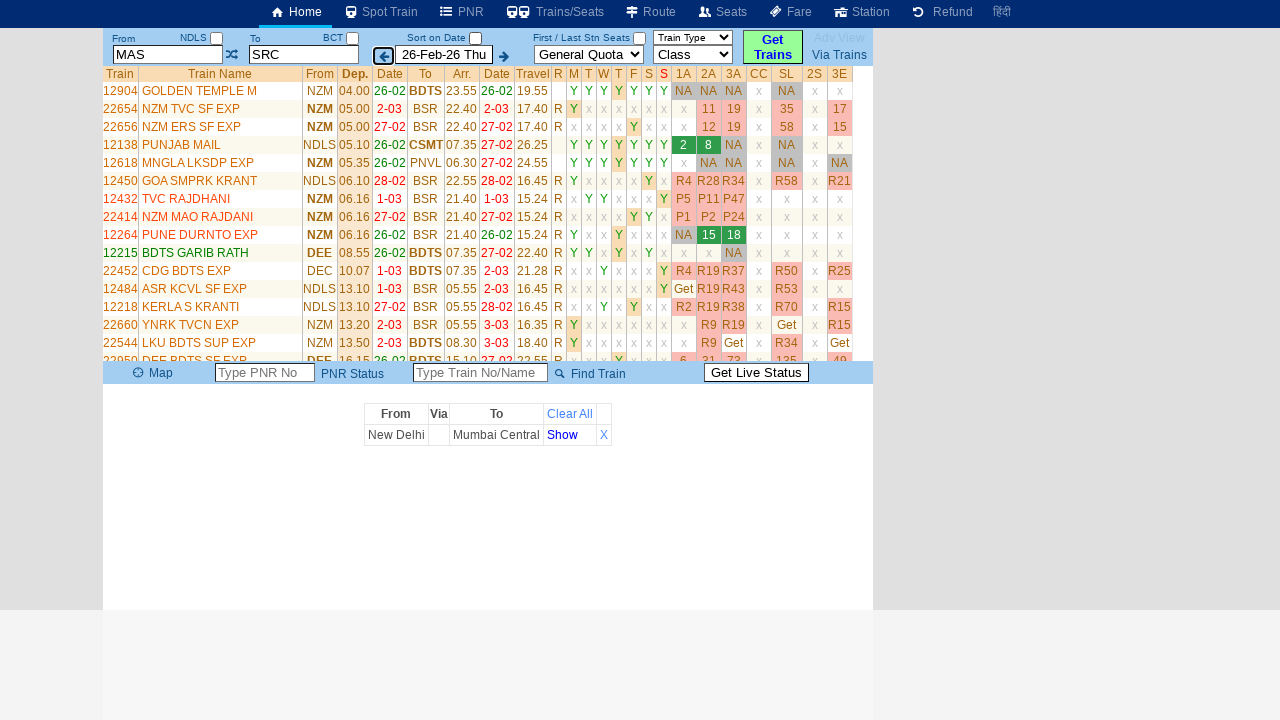

Retrieved all rows from the train results table
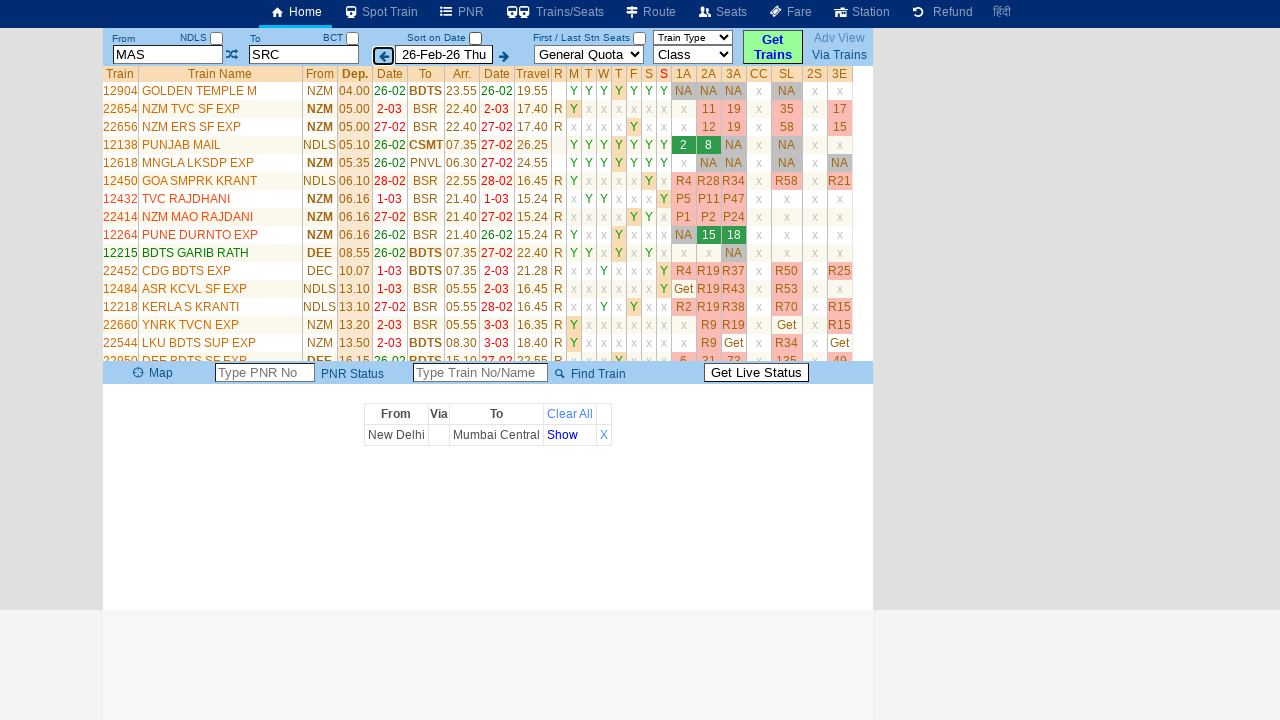

Clicked on 'Train Name' header to sort train results at (220, 74) on text=Train Name
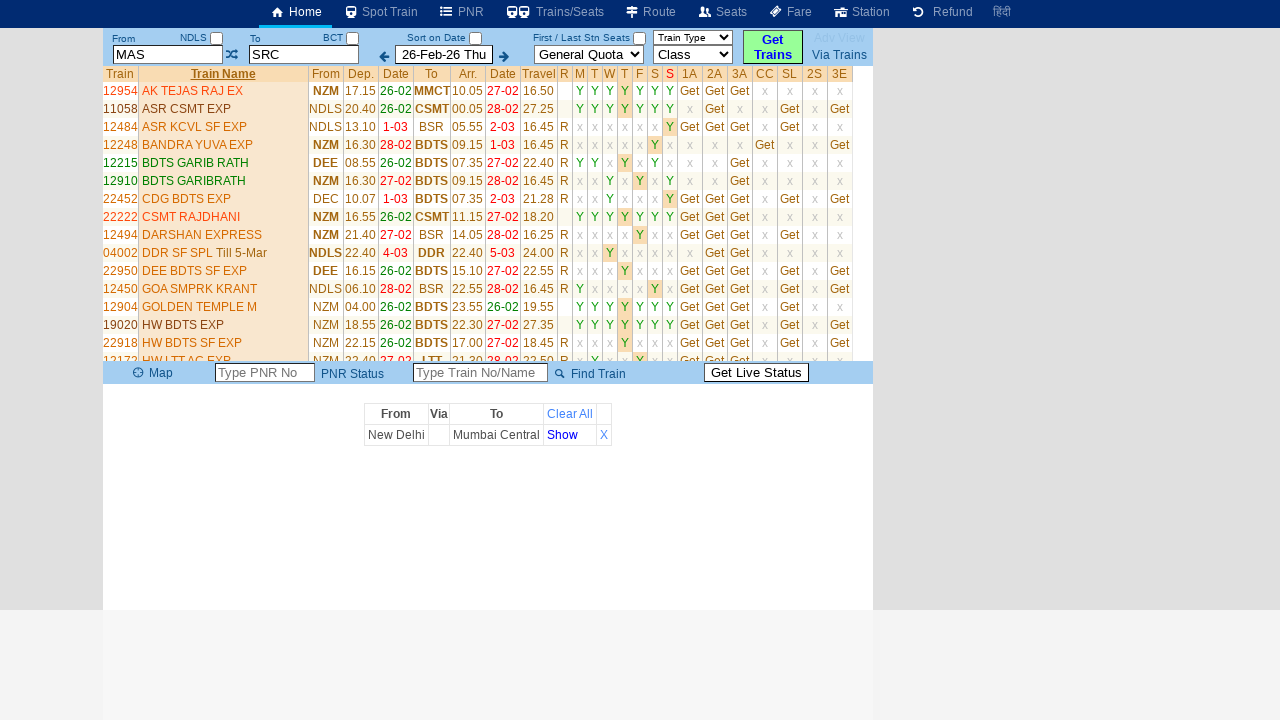

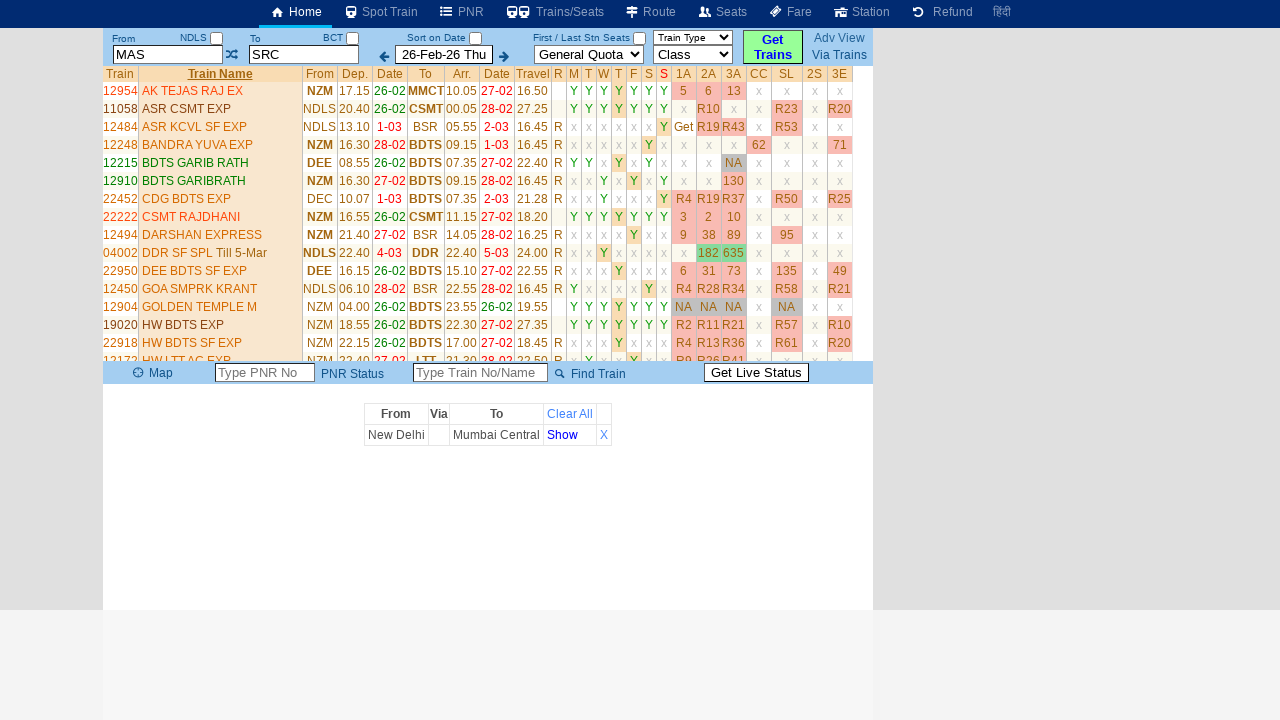